Tests that entering text instead of a number in the input field shows the correct error message "Please enter a number"

Starting URL: https://kristinek.github.io/site/tasks/enter_a_number

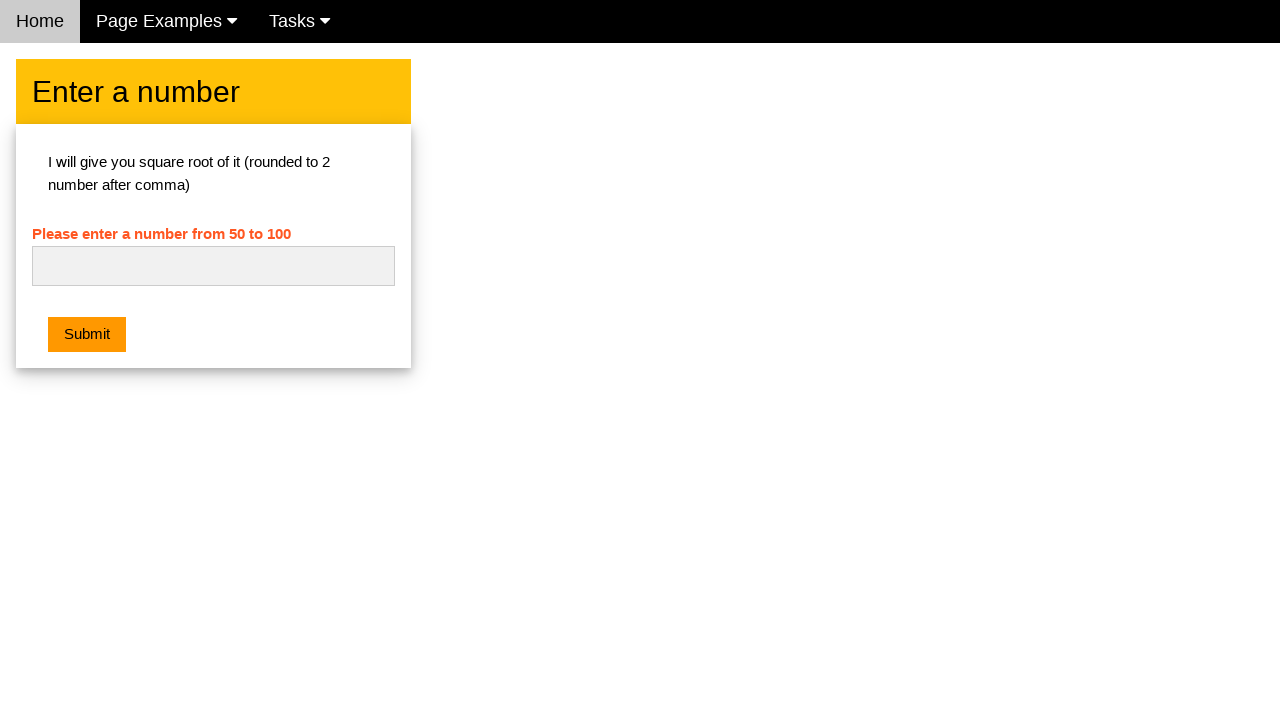

Navigated to enter a number task page
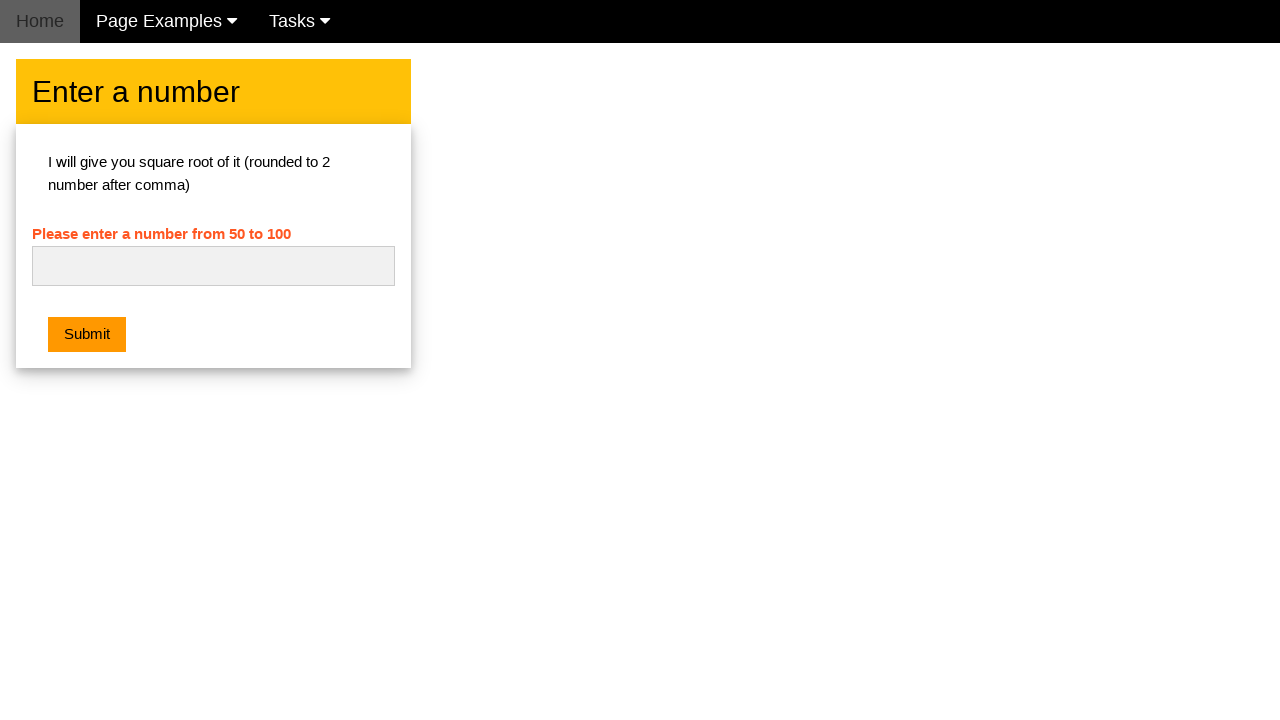

Entered text 'tt' instead of a number in the input field on #numb
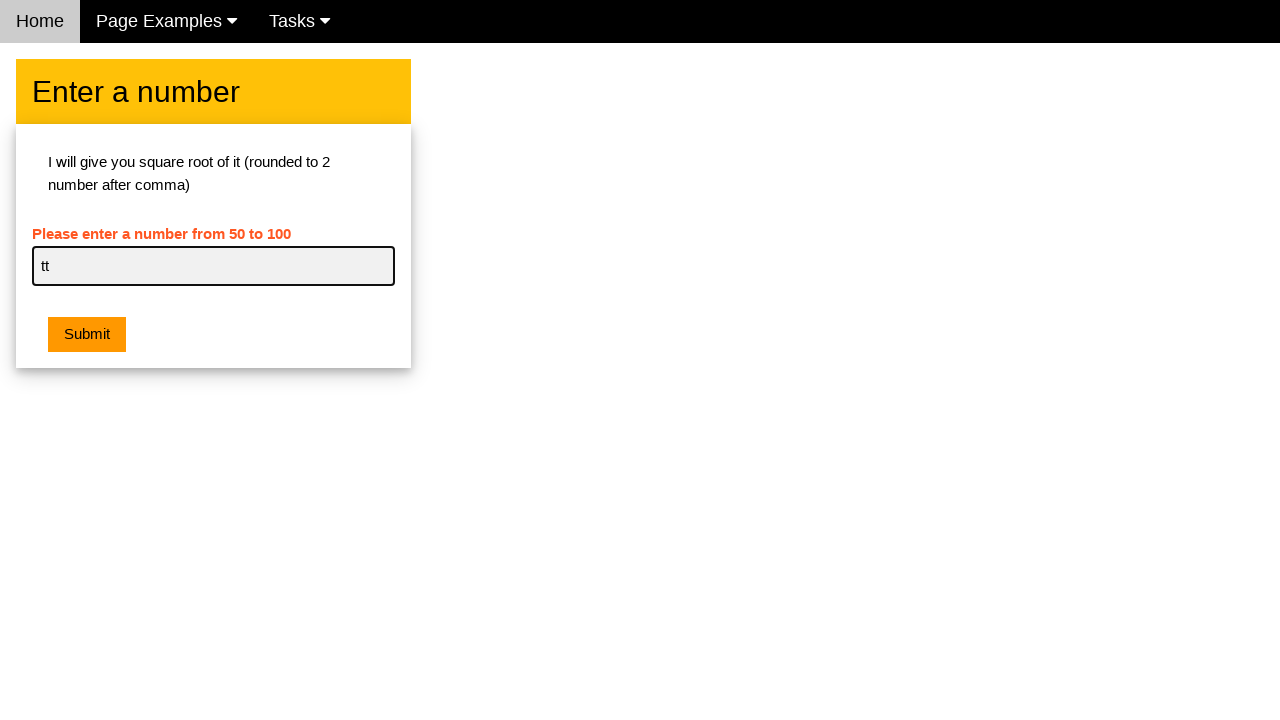

Clicked the submit button at (87, 335) on .w3-orange
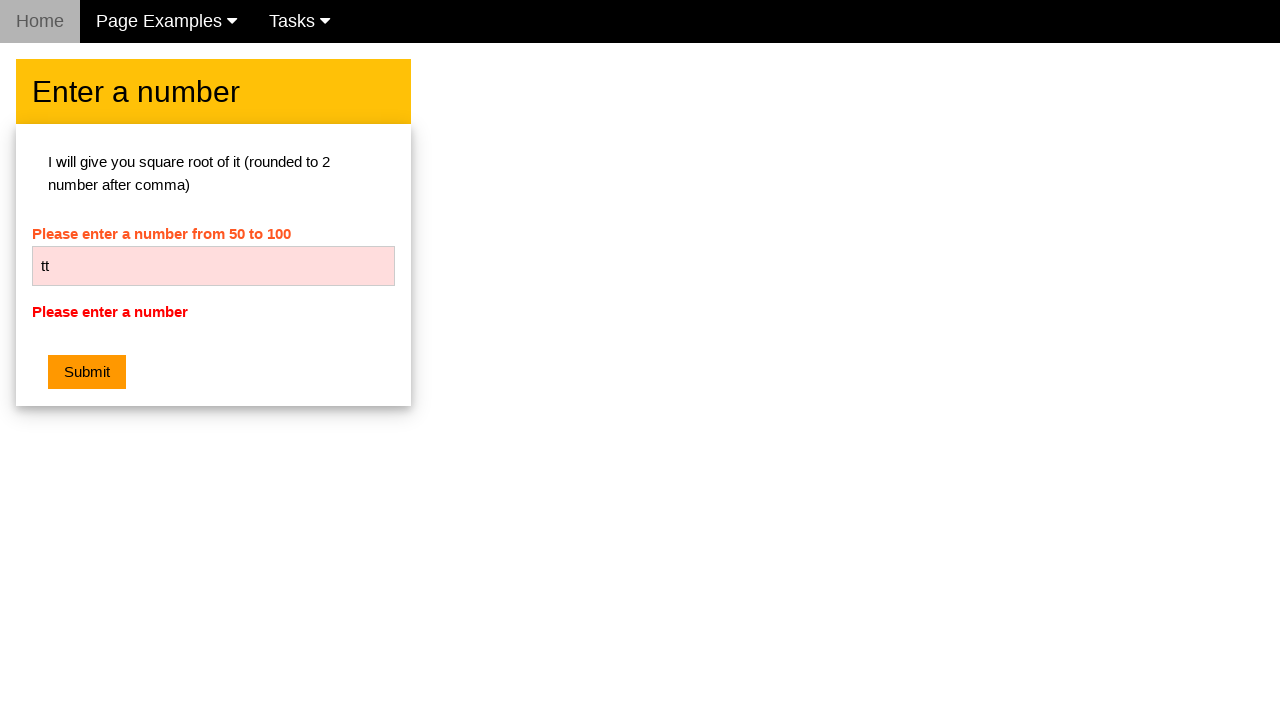

Retrieved error message text from the page
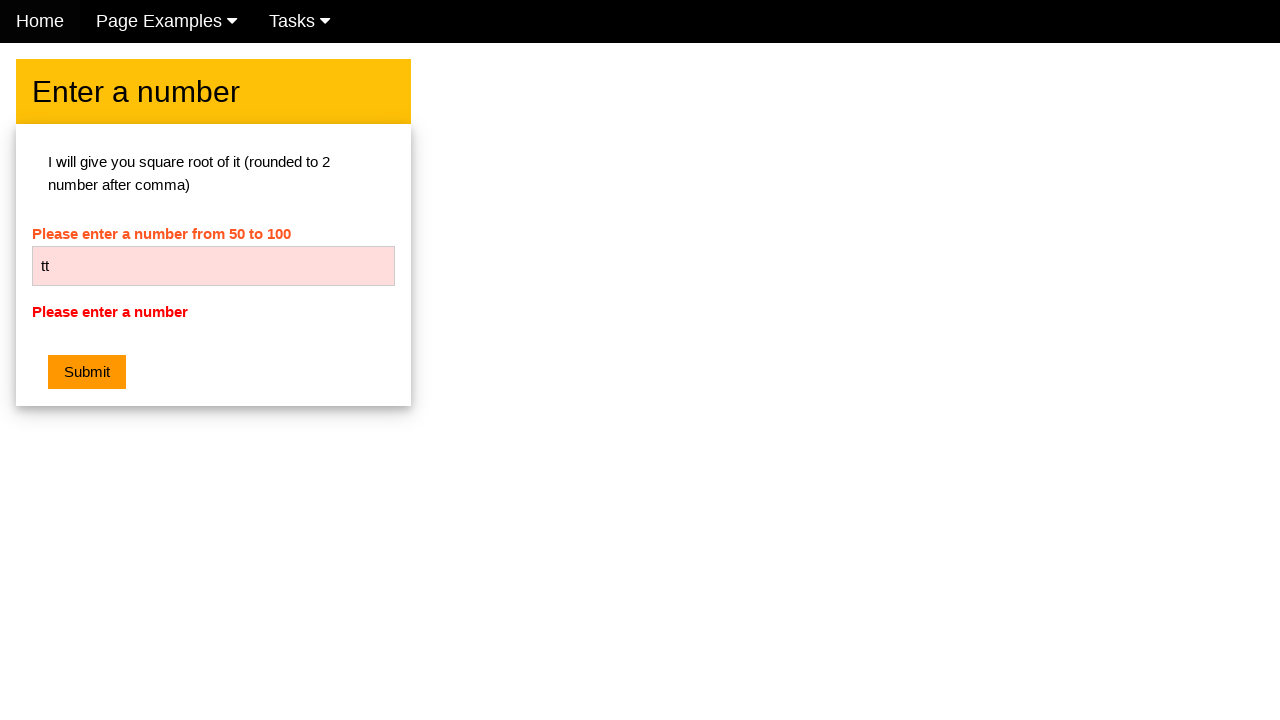

Verified error message is 'Please enter a number'
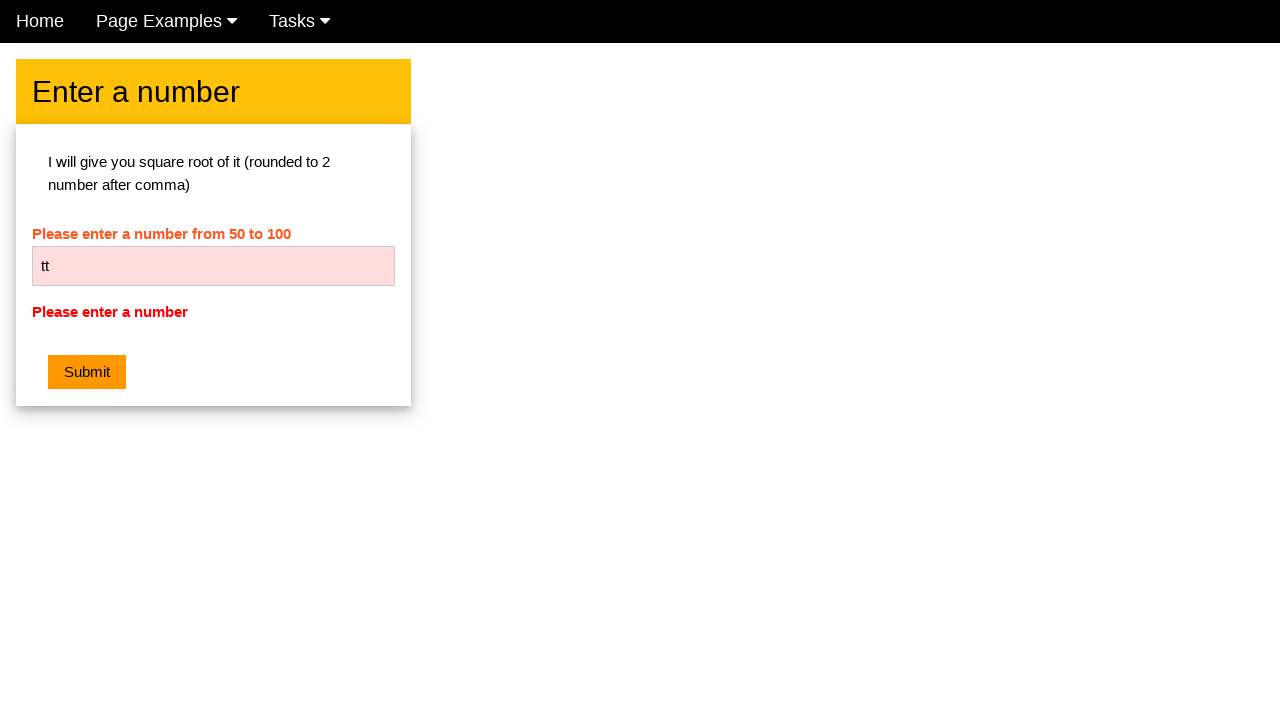

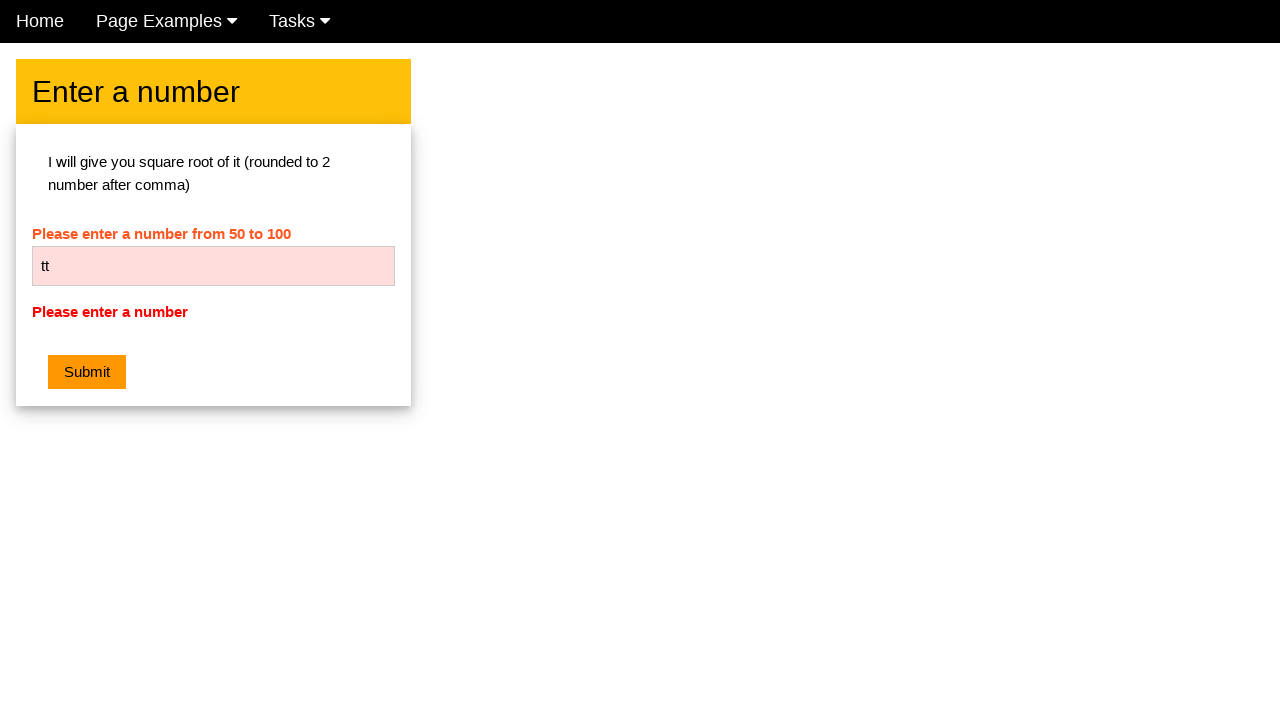